Tests form interactions using Playwright's getBy methods - clicking checkboxes, checking radio buttons, selecting dropdown options, filling password field, submitting form, and adding item to cart

Starting URL: https://rahulshettyacademy.com/angularpractice/

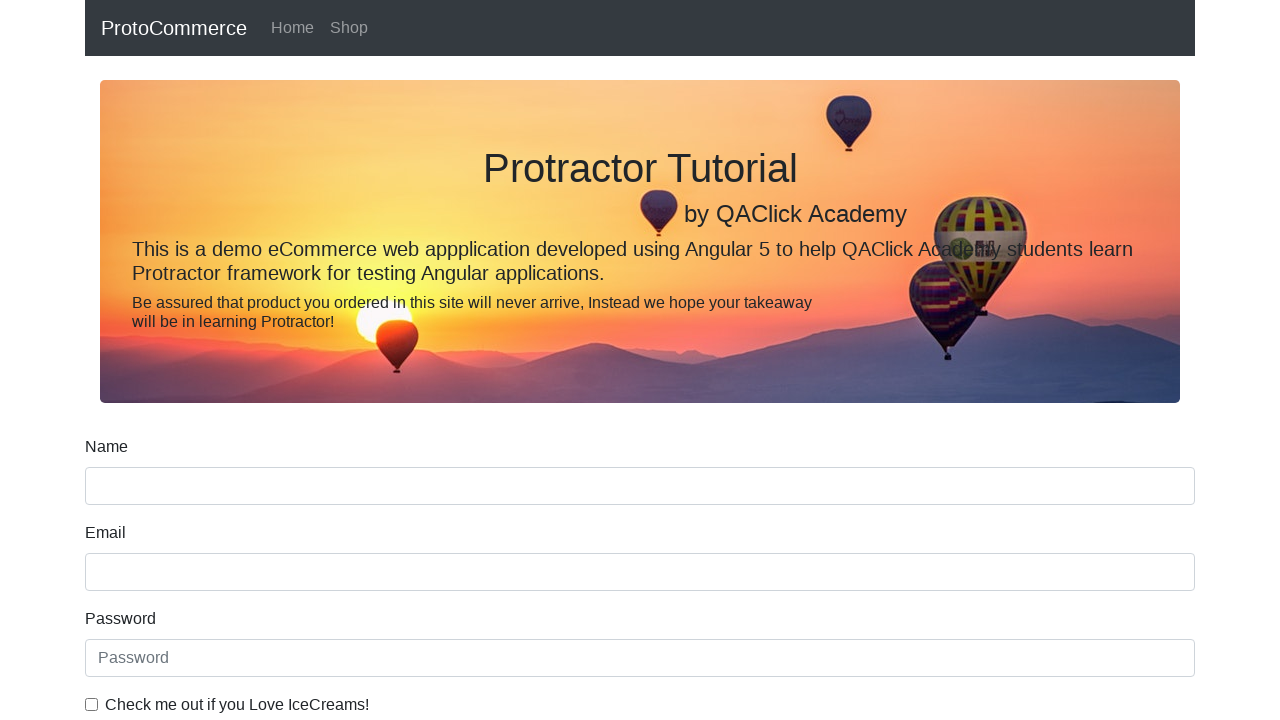

Clicked ice cream checkbox at (92, 704) on internal:label="Check me out if you Love IceCreams!"i
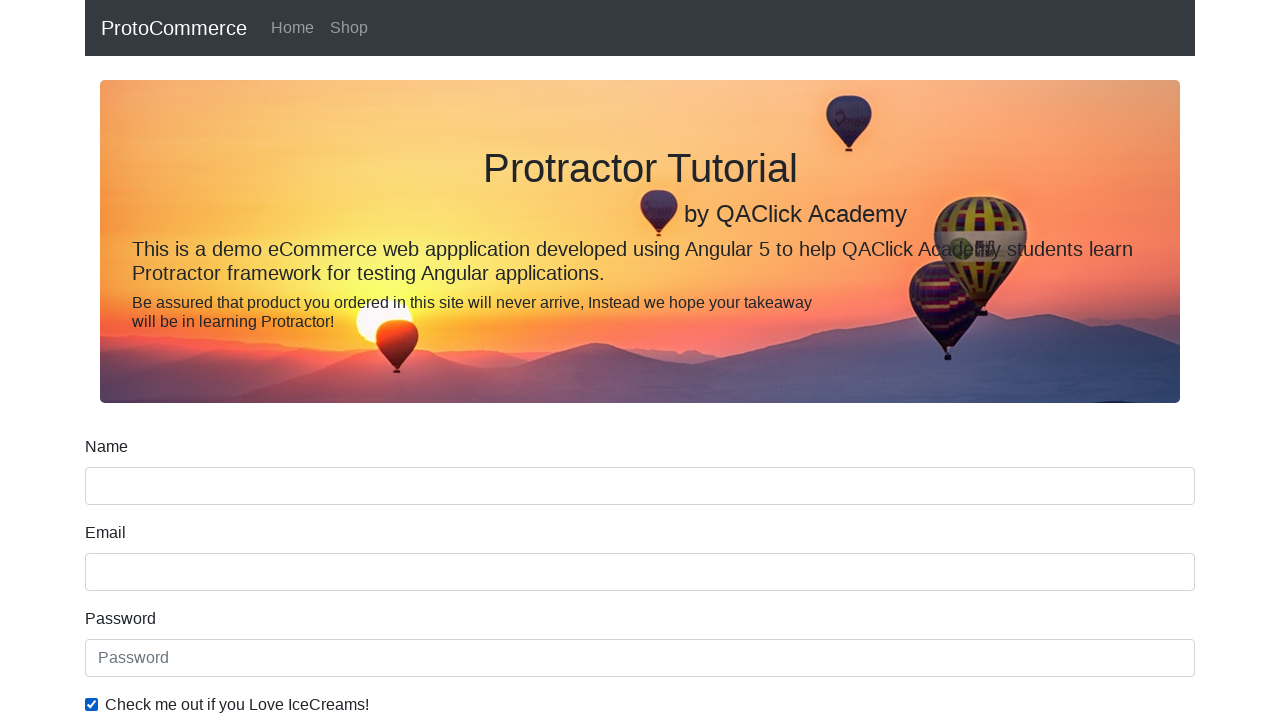

Checked Employed radio button at (326, 360) on internal:label="Employed"i
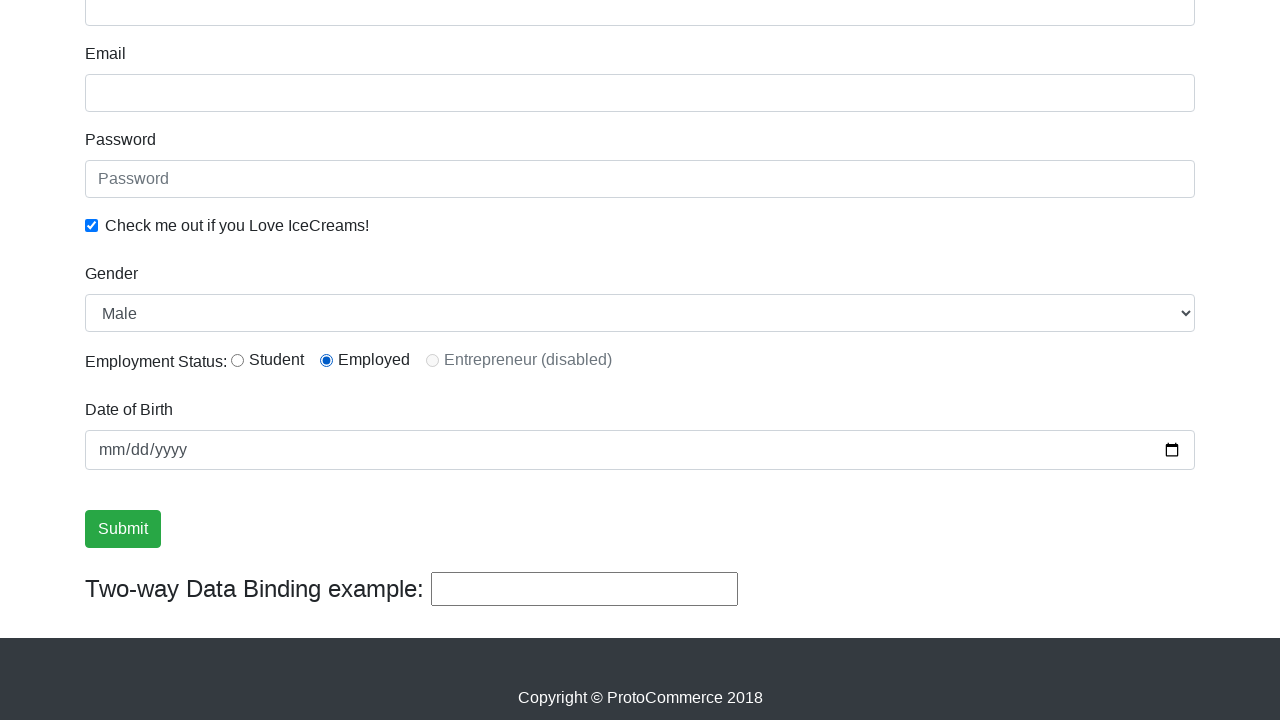

Selected Male from Gender dropdown on internal:label="Gender"i
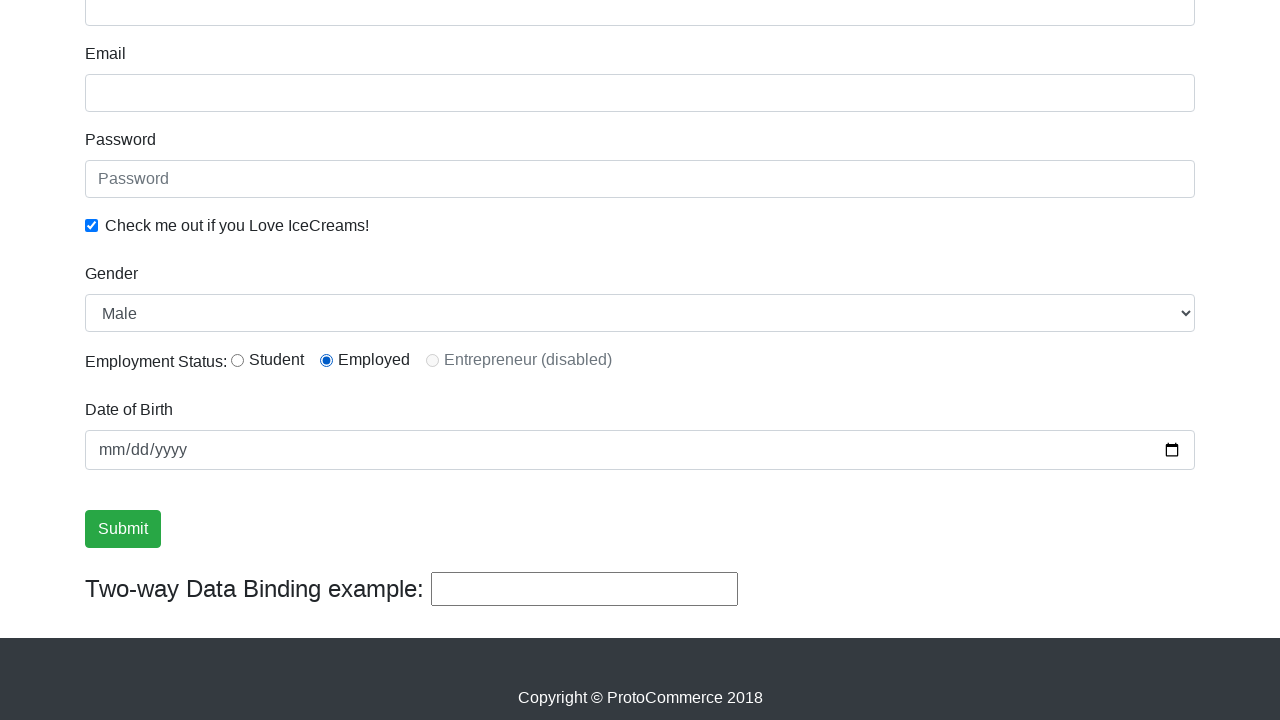

Filled password field with test password on internal:attr=[placeholder="Password"i]
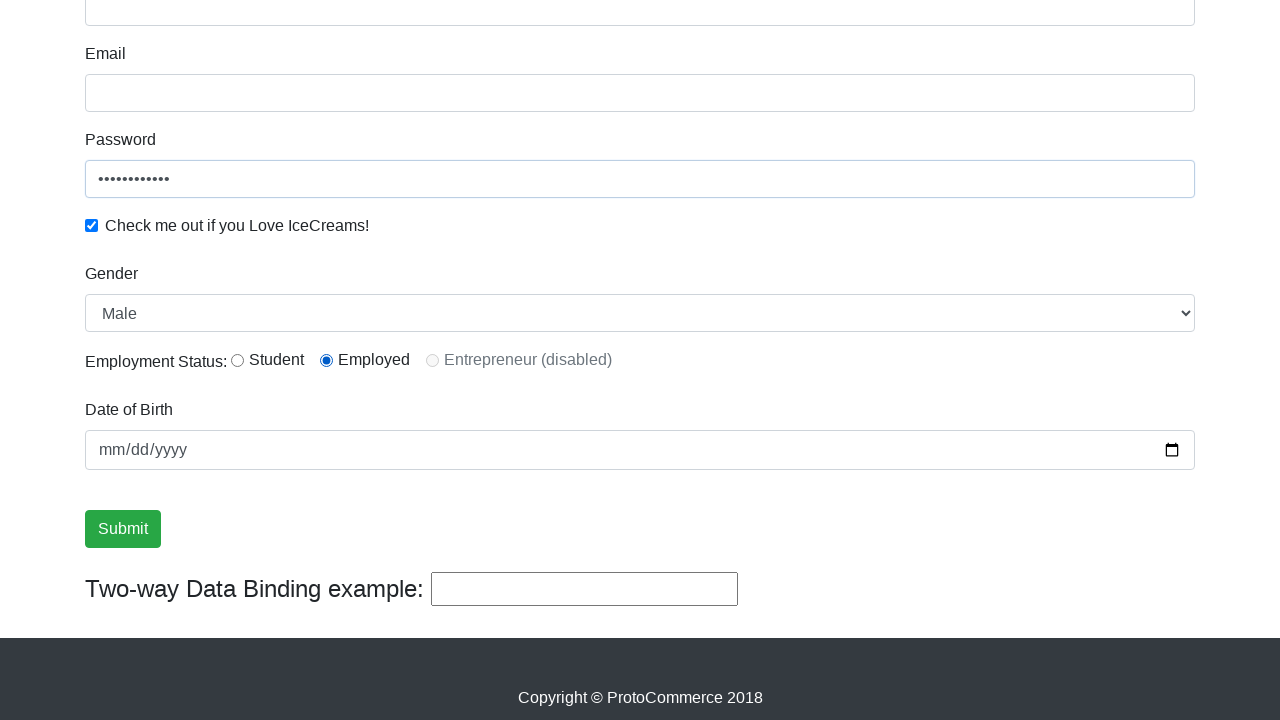

Clicked Submit button to submit form at (123, 529) on internal:role=button[name="Submit"i]
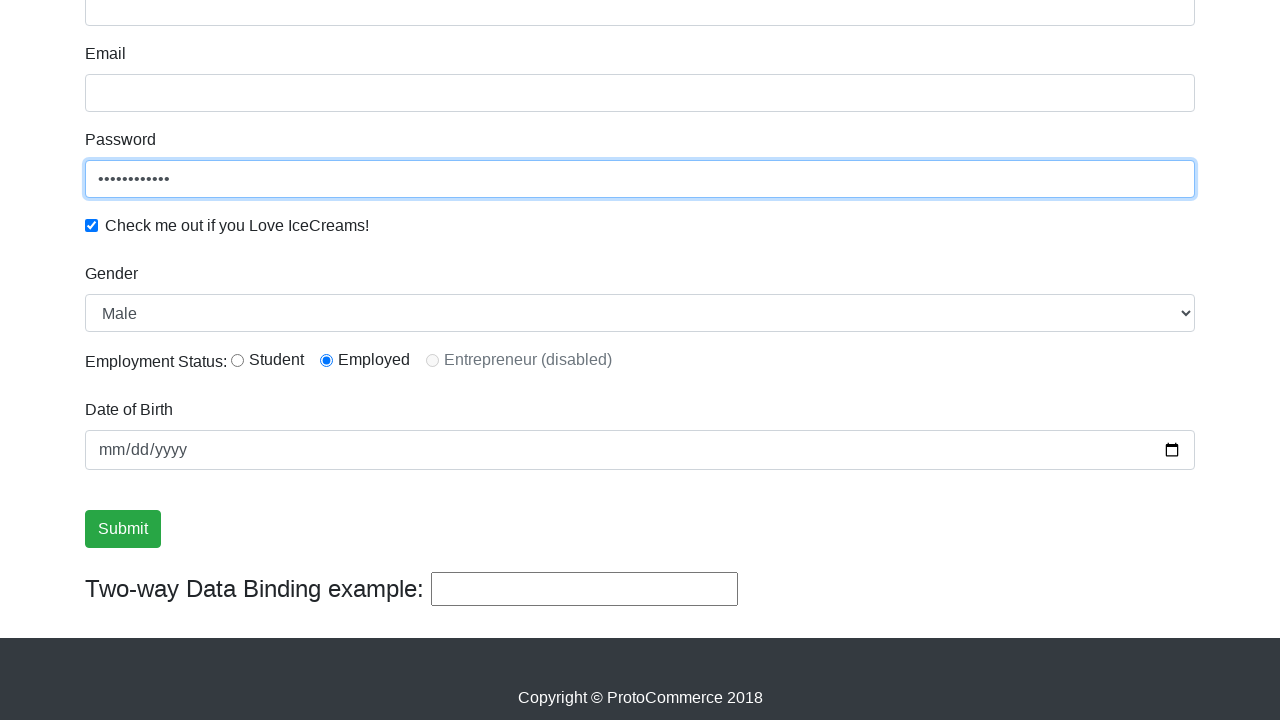

Verified success message is visible
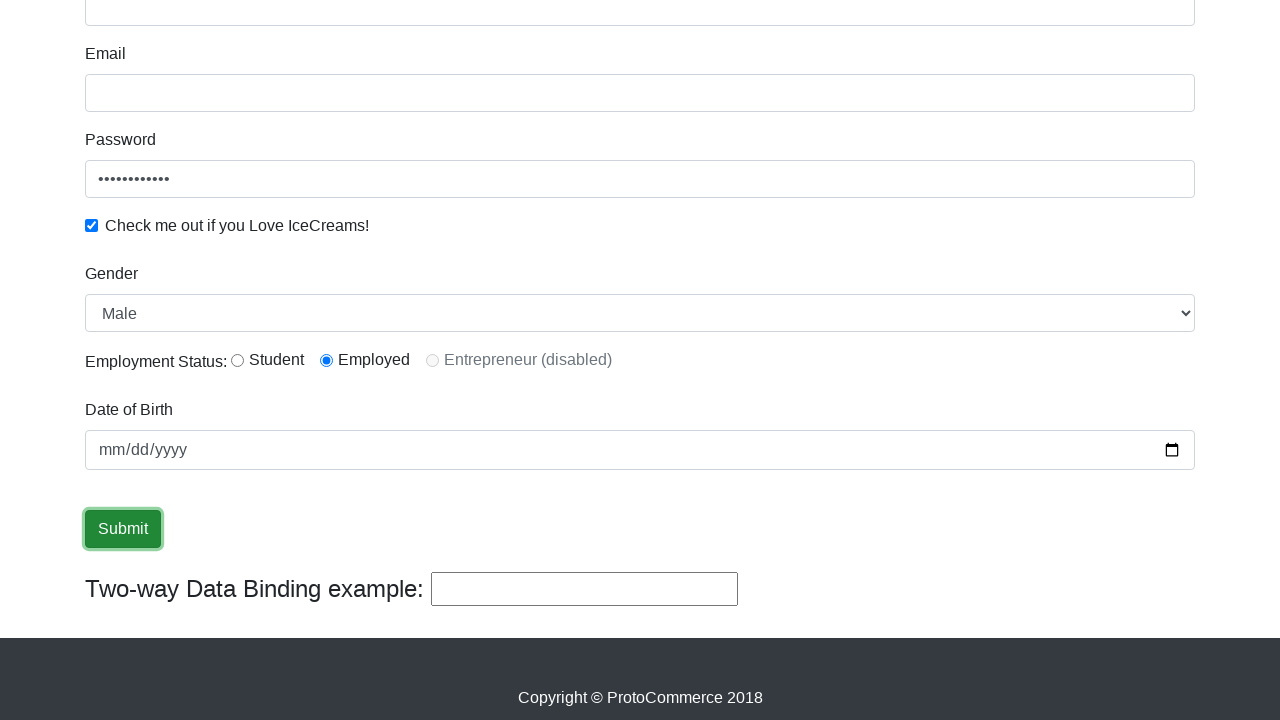

Clicked Shop link to navigate to shop page at (349, 28) on internal:role=link[name="Shop"i]
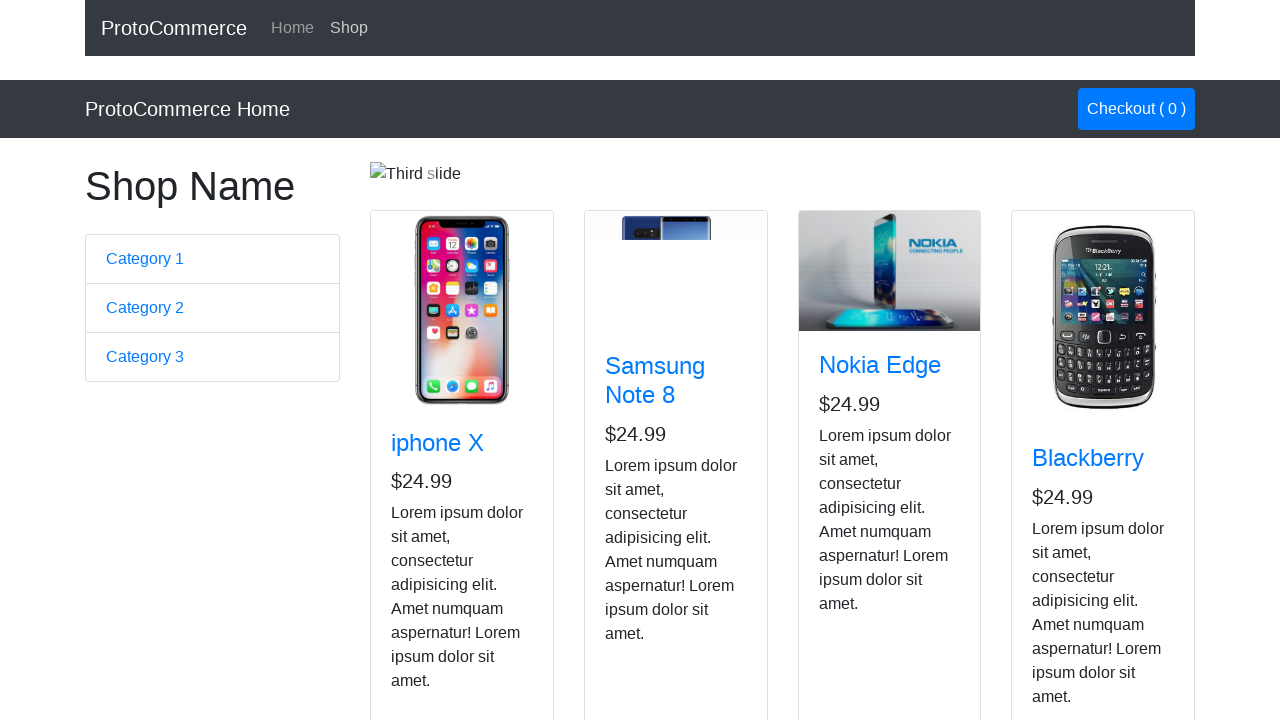

Added Nokia Edge to cart at (854, 528) on app-card >> internal:has-text="Nokia Edge"i >> internal:role=button
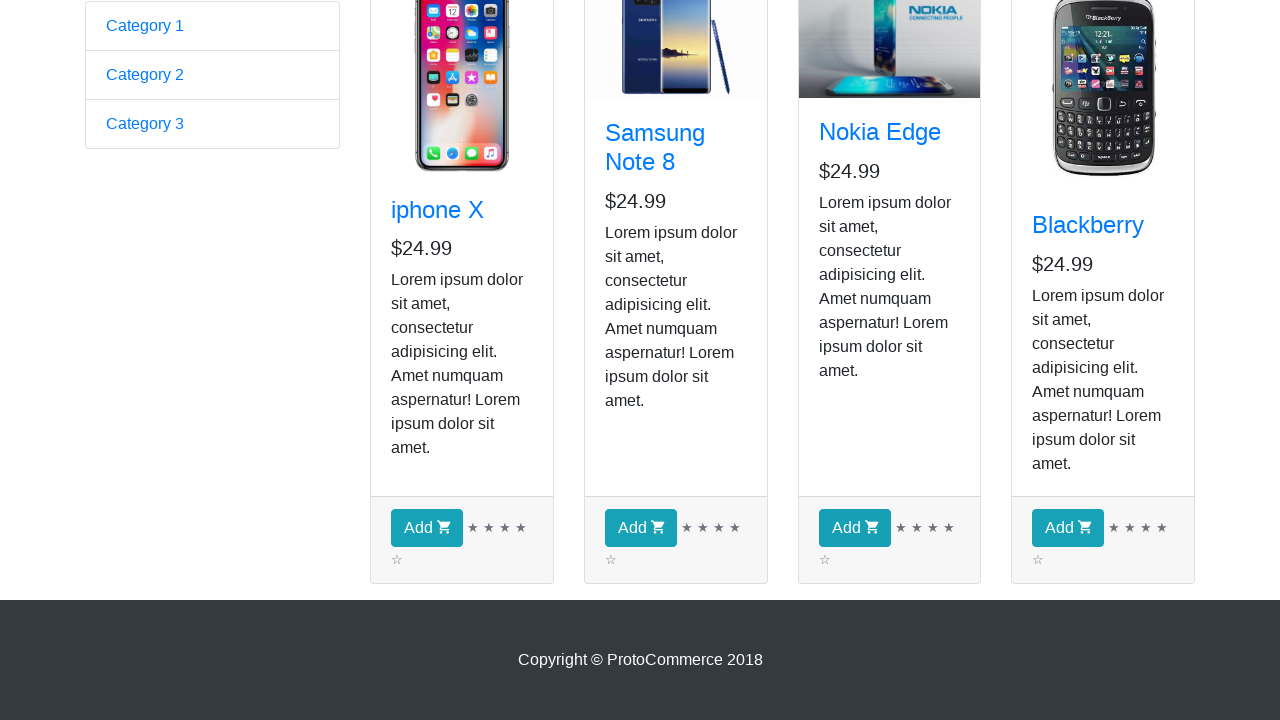

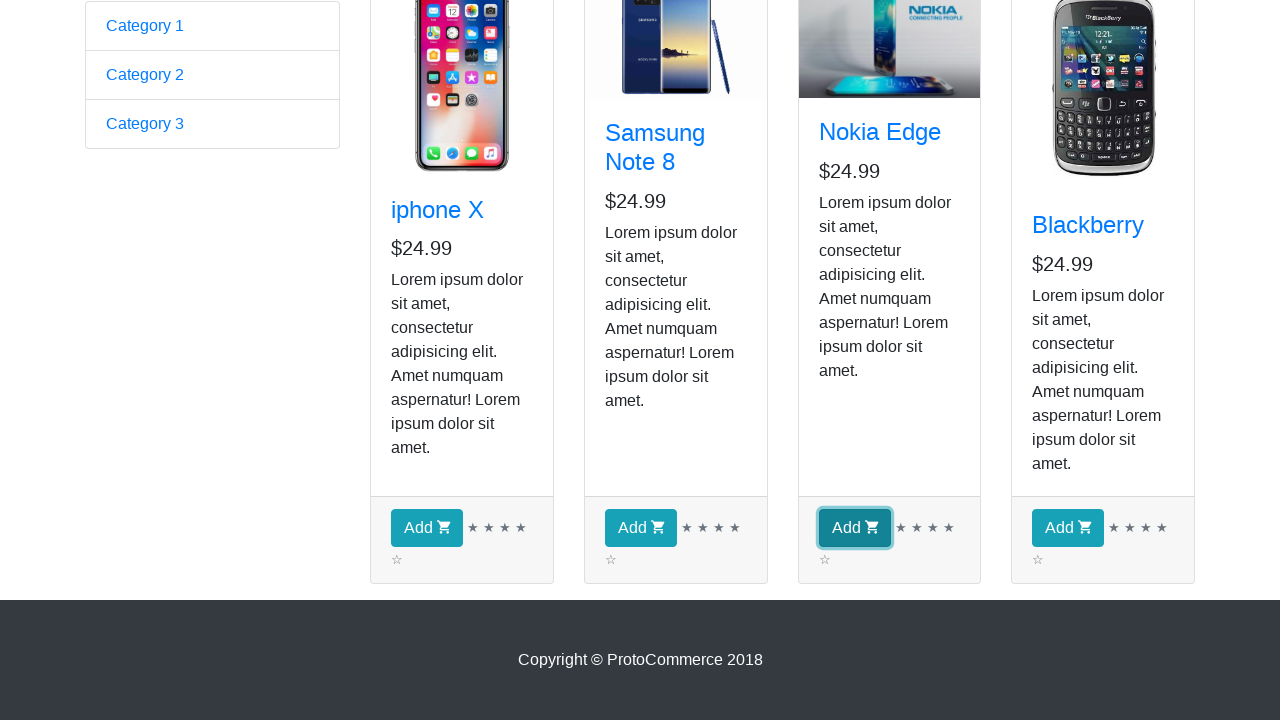